Navigates to a partner URL page and verifies the page loads correctly by checking for 404 errors and ensuring the content div contains content

Starting URL: https://www.ssl247.co.uk/thalesPartnerURL

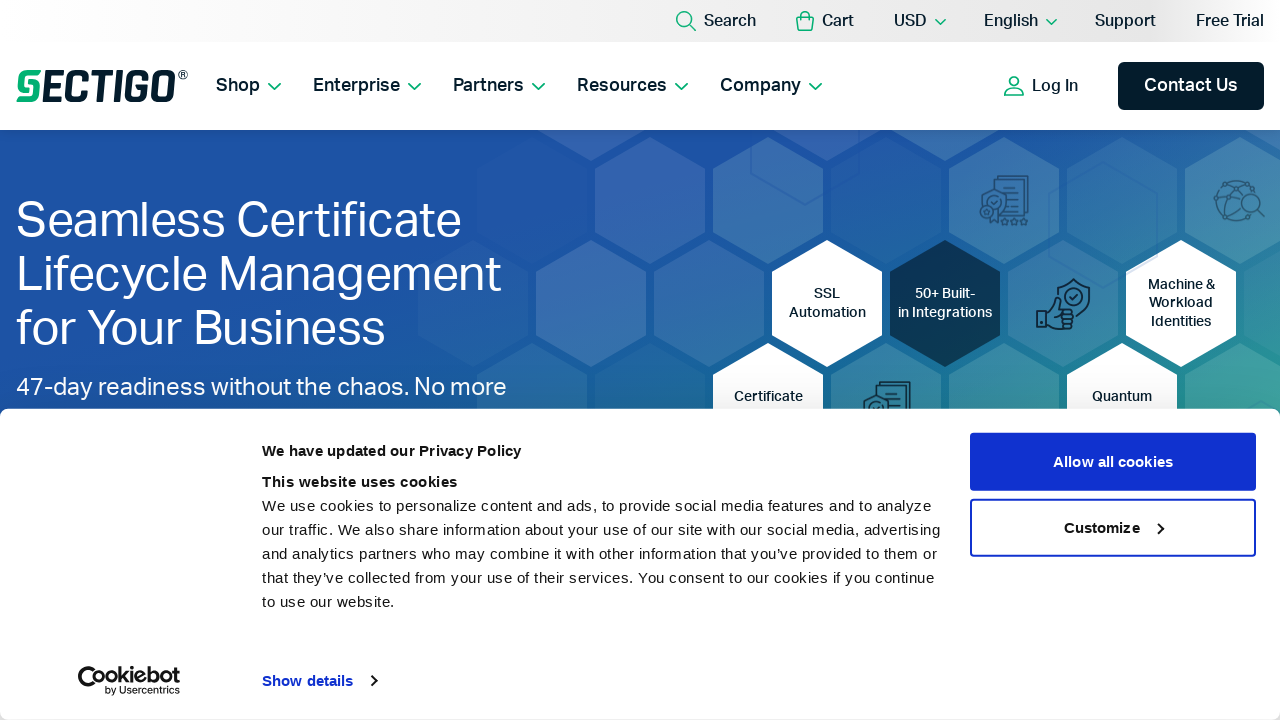

Set viewport size to 1920x1080
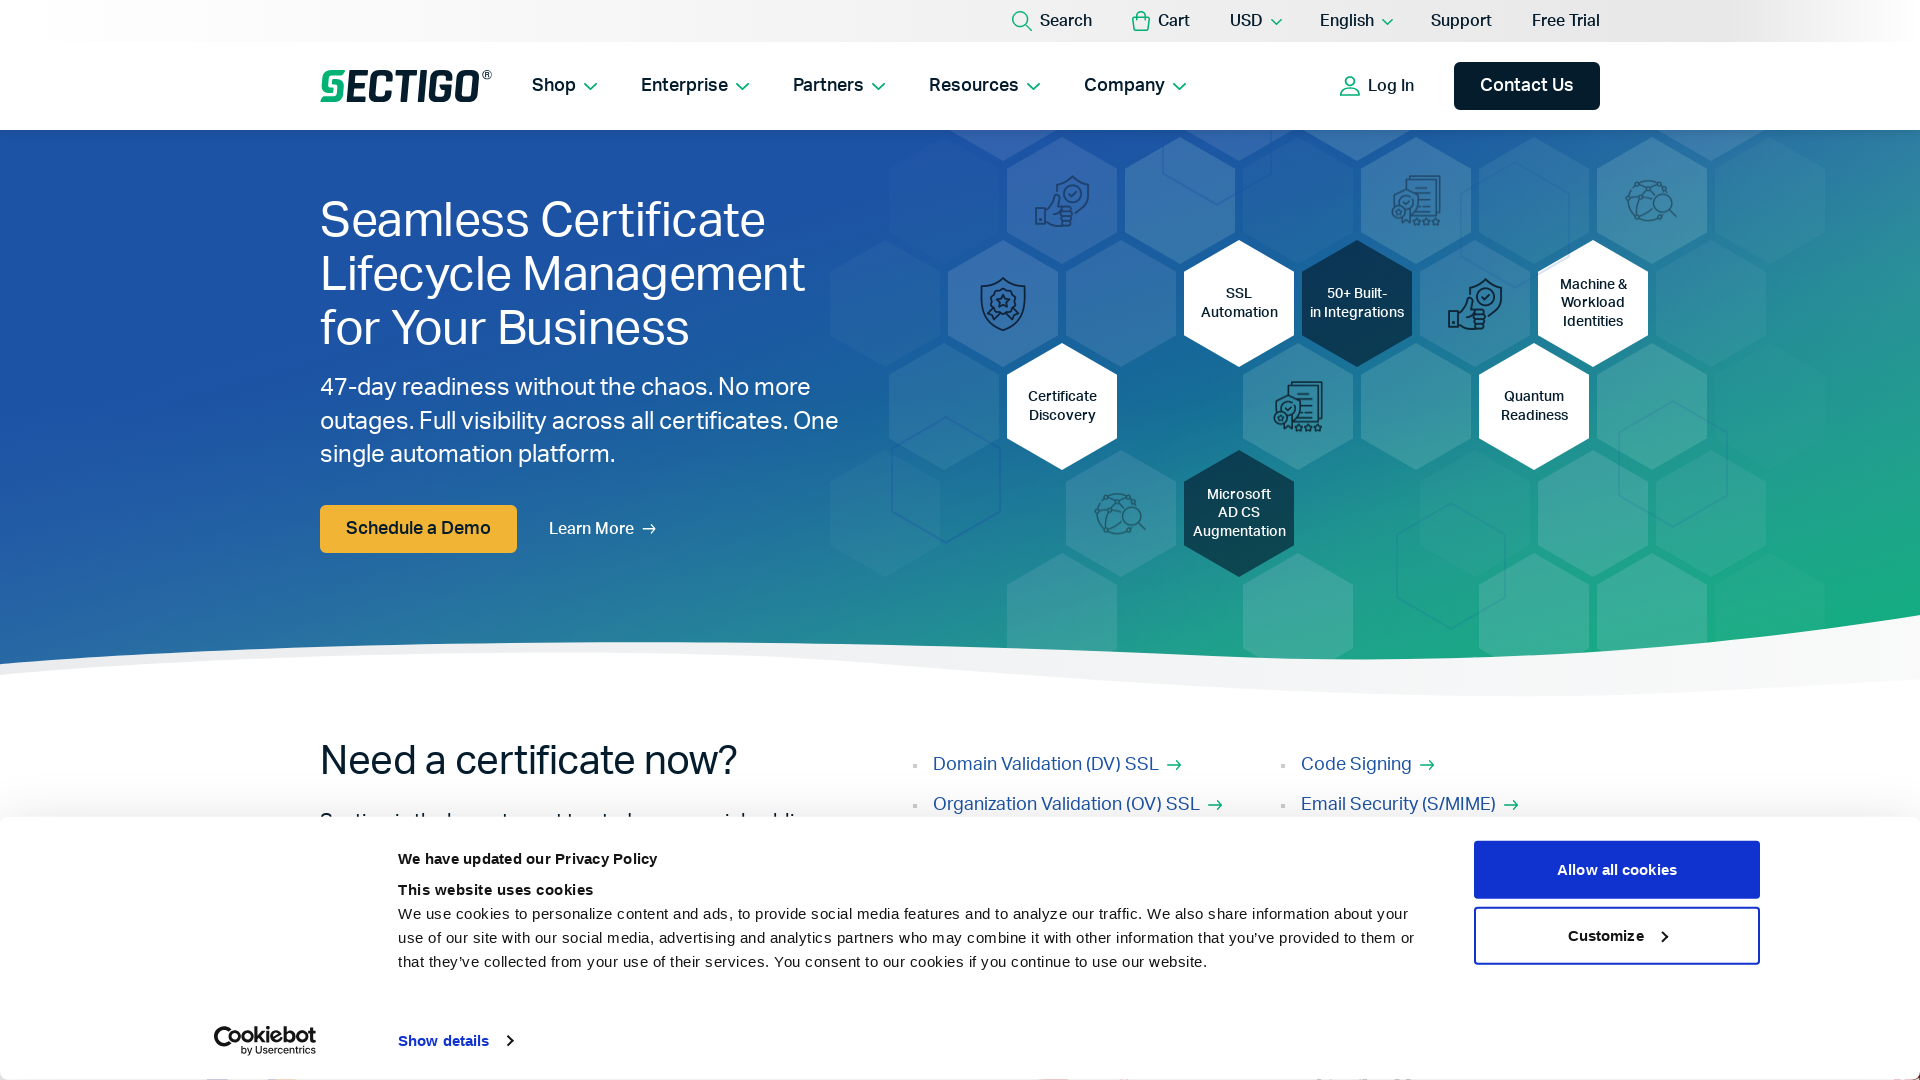

Retrieved page title
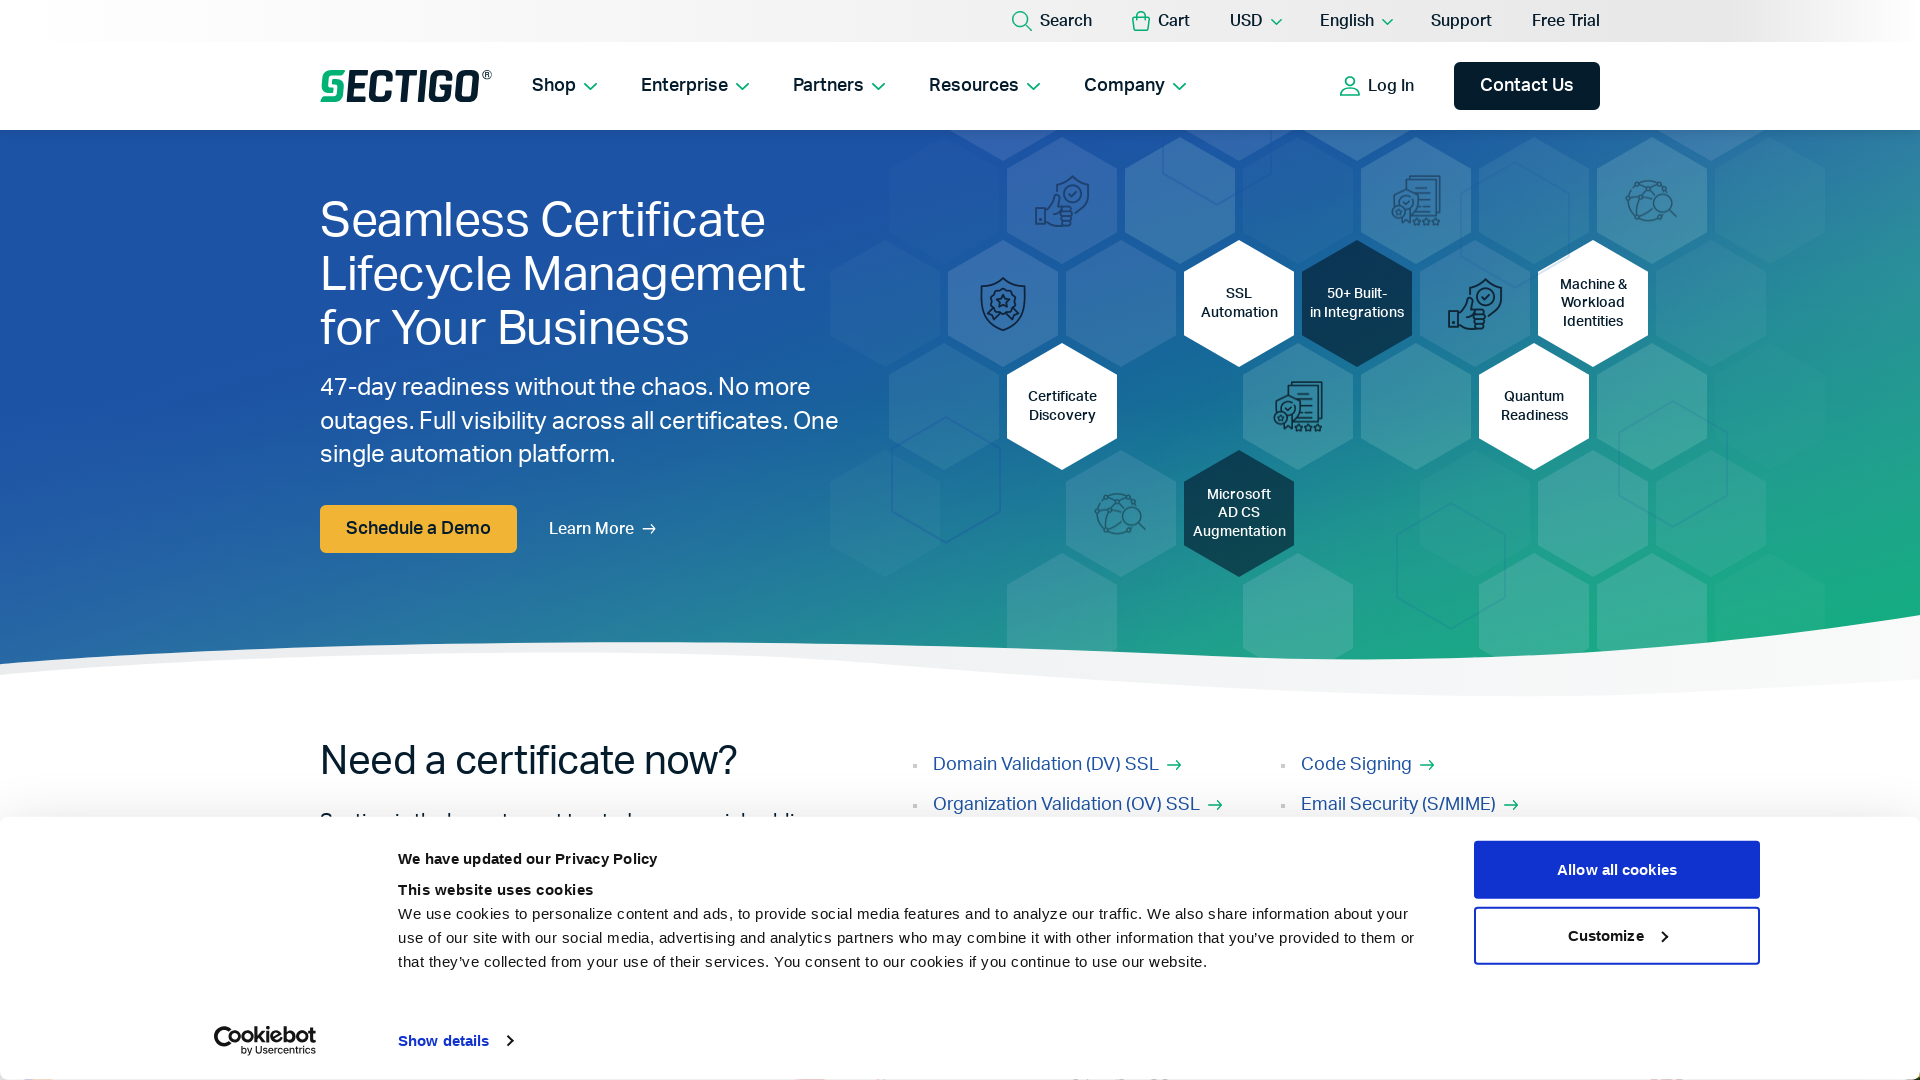

Exception occurred: Locator.wait_for: Timeout 10000ms exceeded.
Call log:
  - waiting for locator("//*[@class='page-content ha']") to be visible

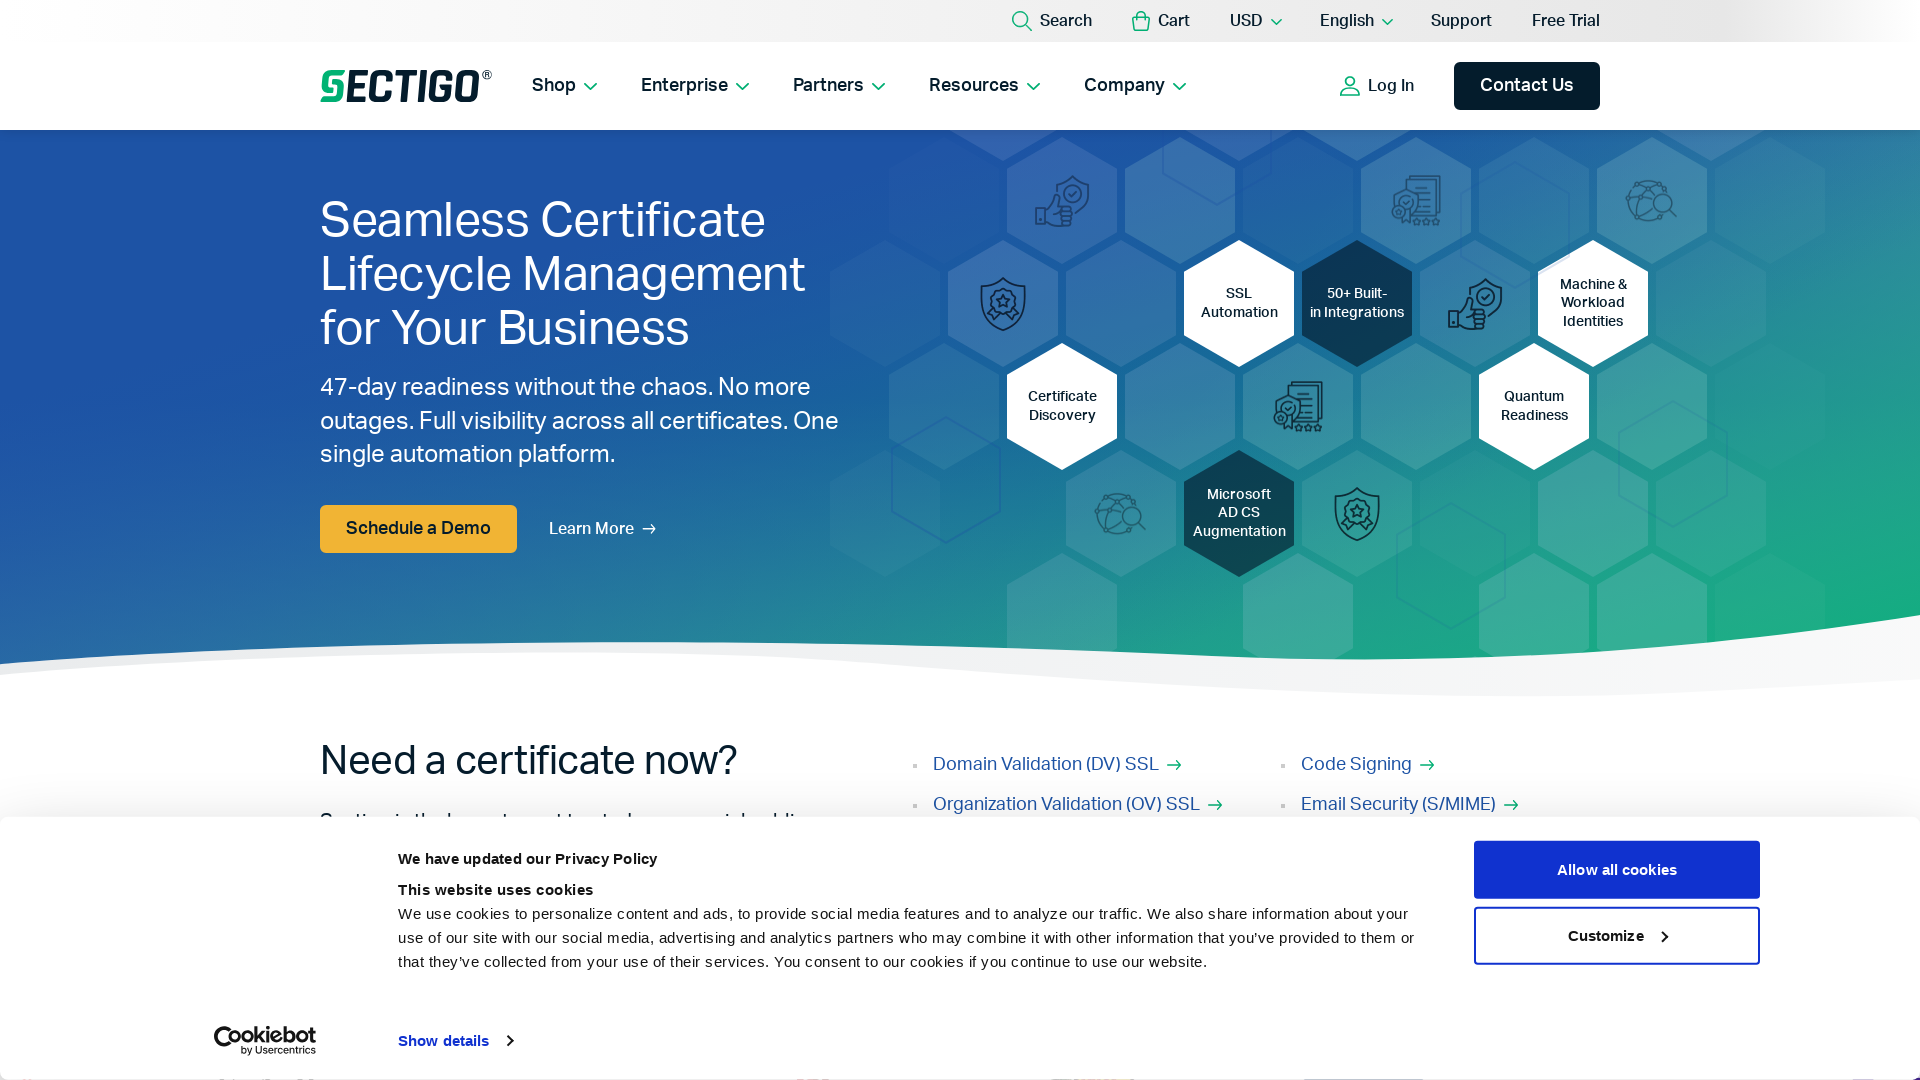

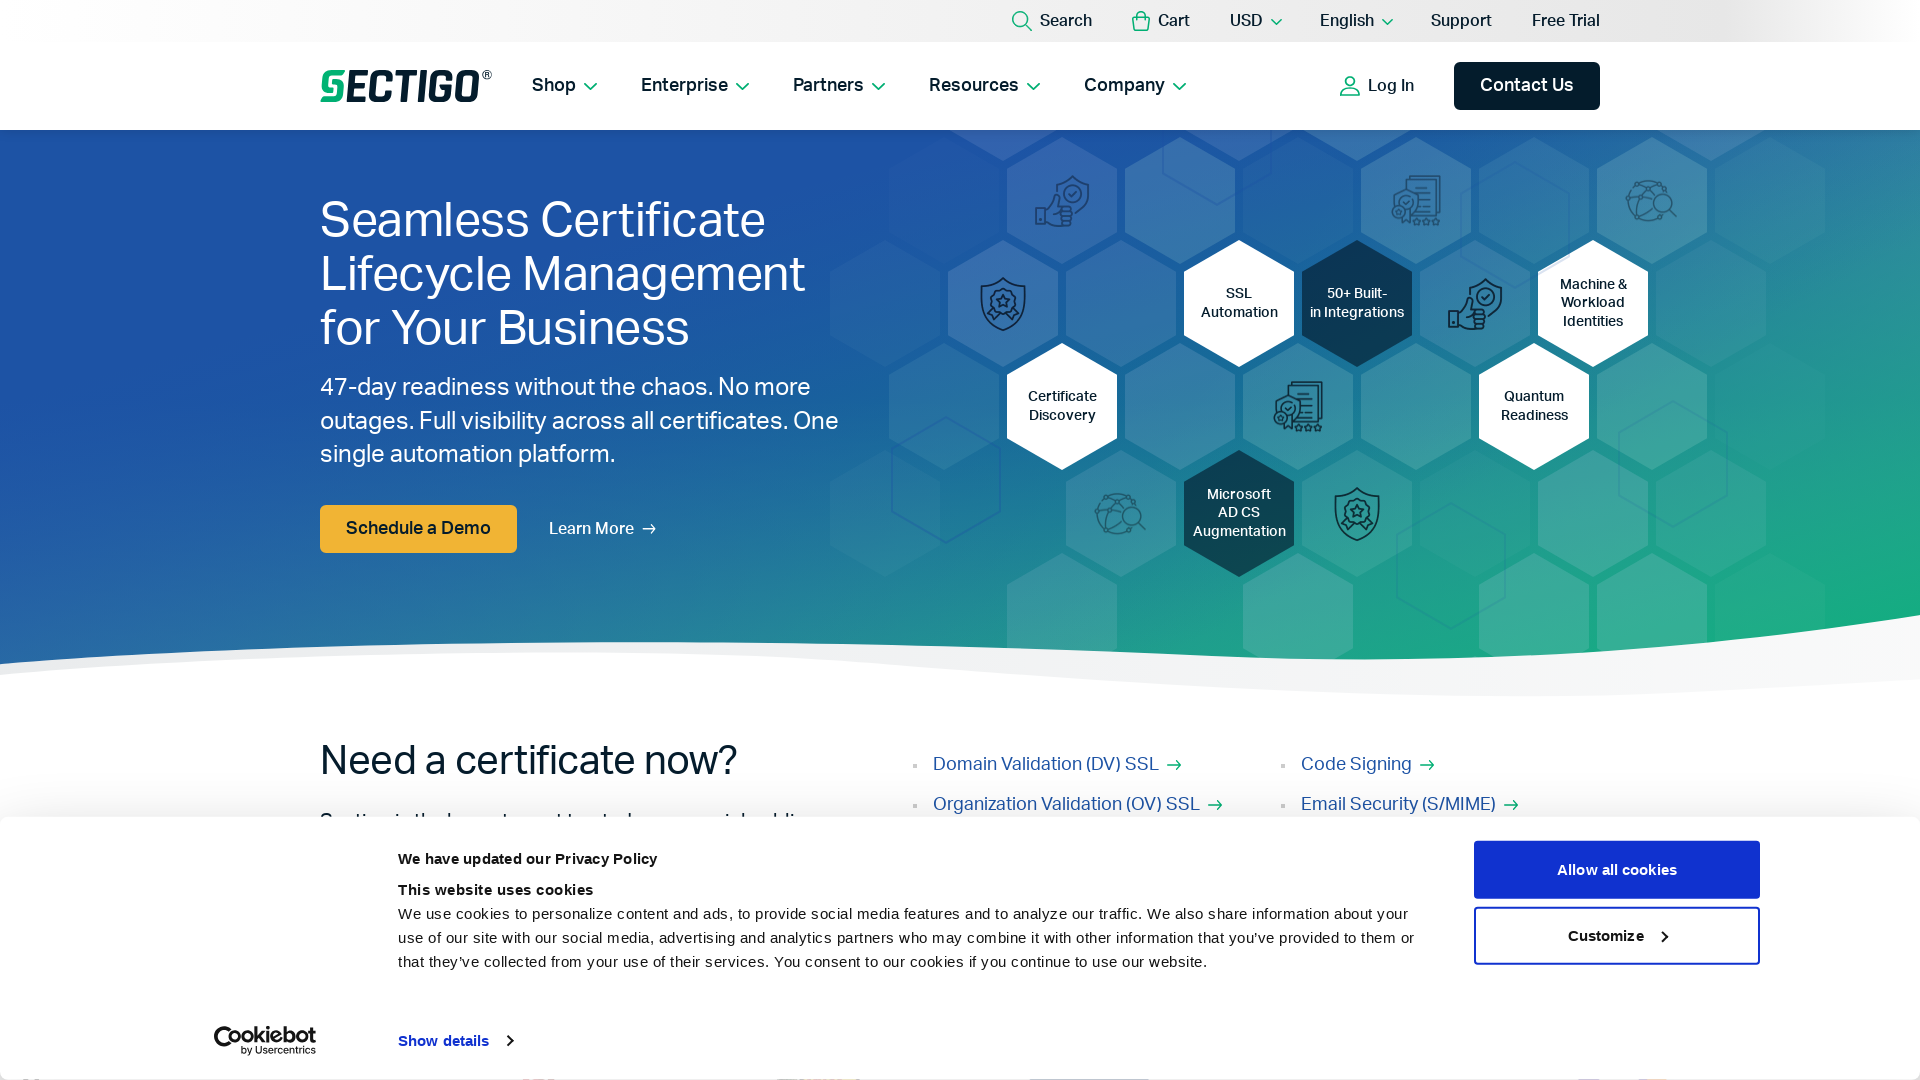